Tests the text-box form on DemoQA by filling in user details (name, email, current address, permanent address), submitting the form, and verifying the output contains the entered values. Then navigates to the automation practice form page.

Starting URL: https://demoqa.com/text-box

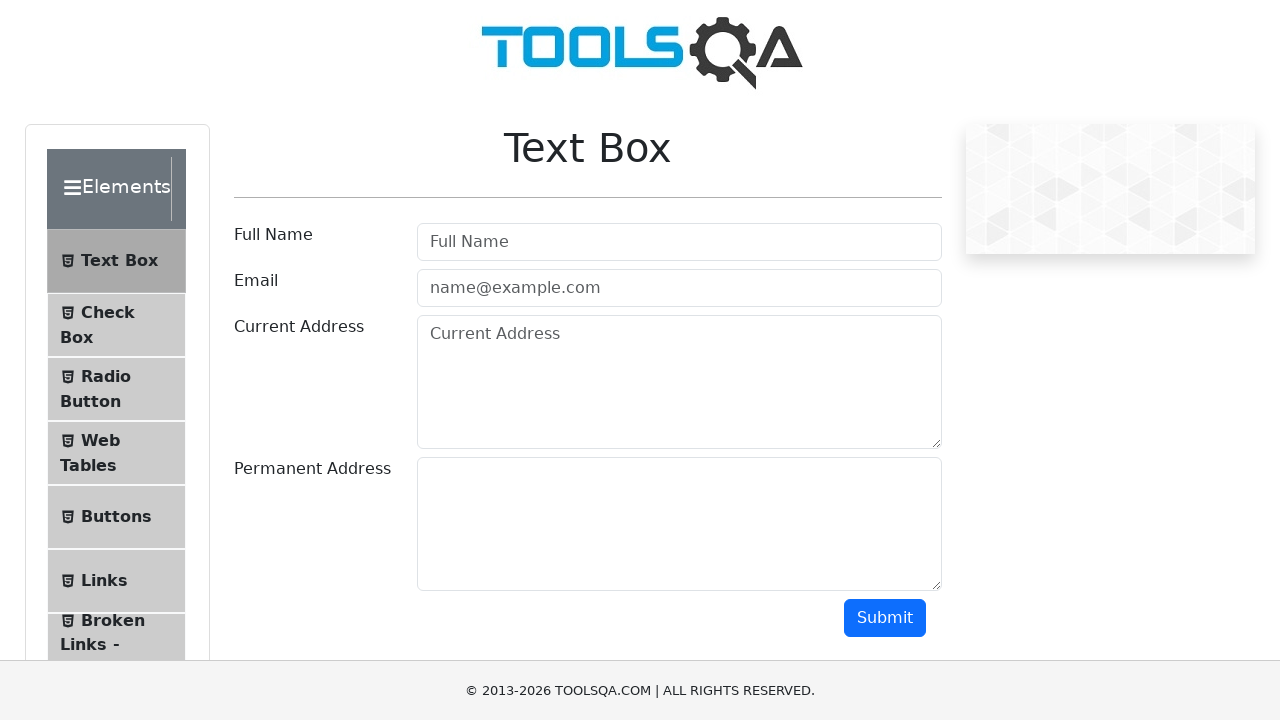

Removed footer element from the page
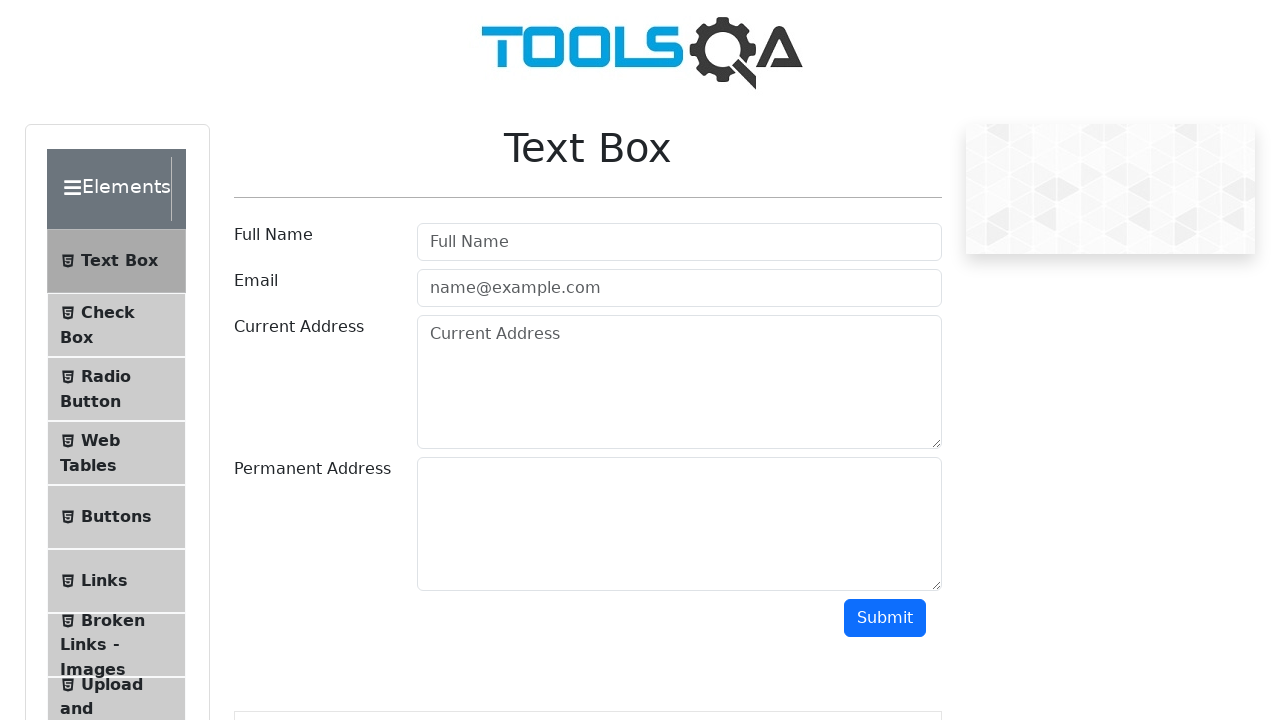

Removed fixed banner element from the page
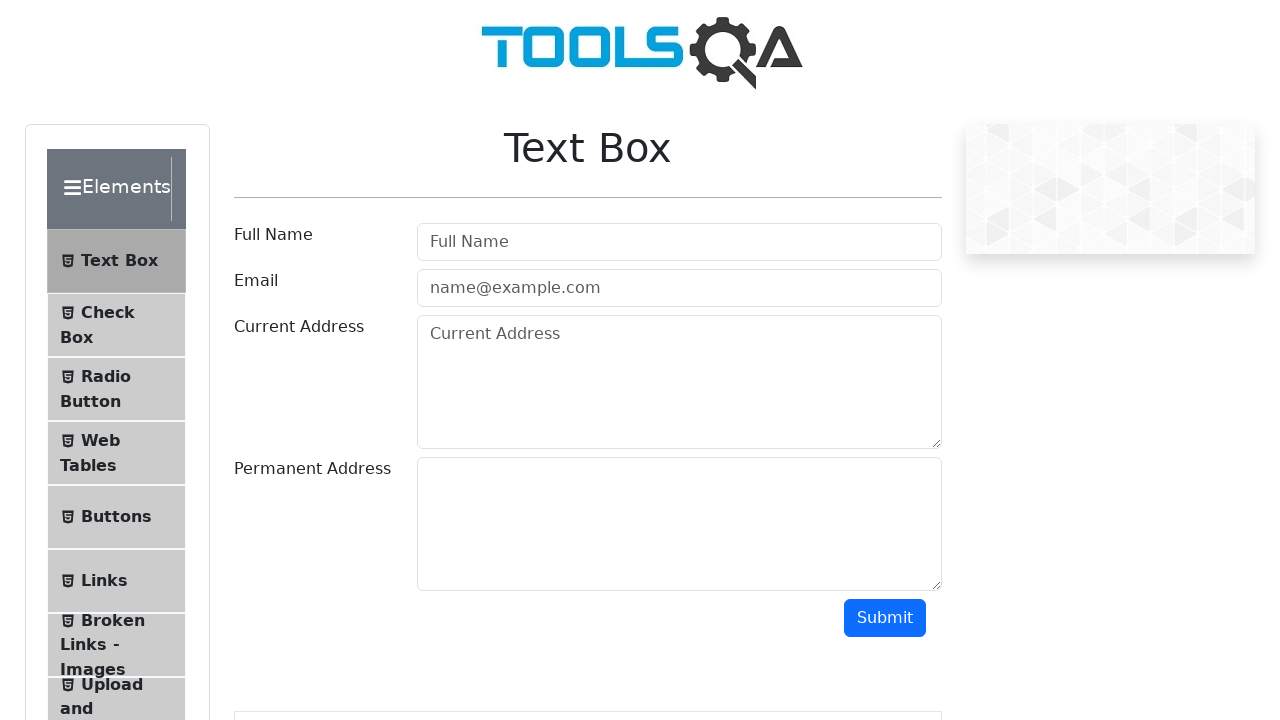

Filled userName field with 'Lena' on #userName
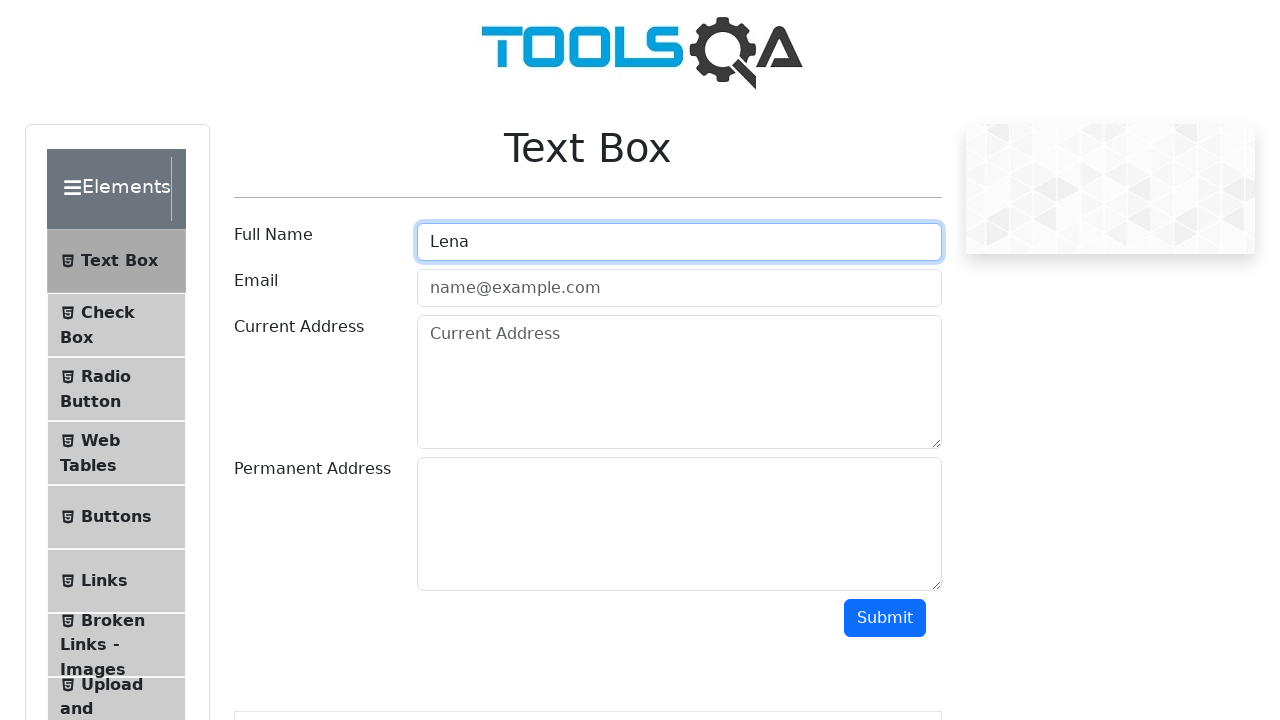

Filled userEmail field with 'ku4eremkoElena@gmail.com' on #userEmail
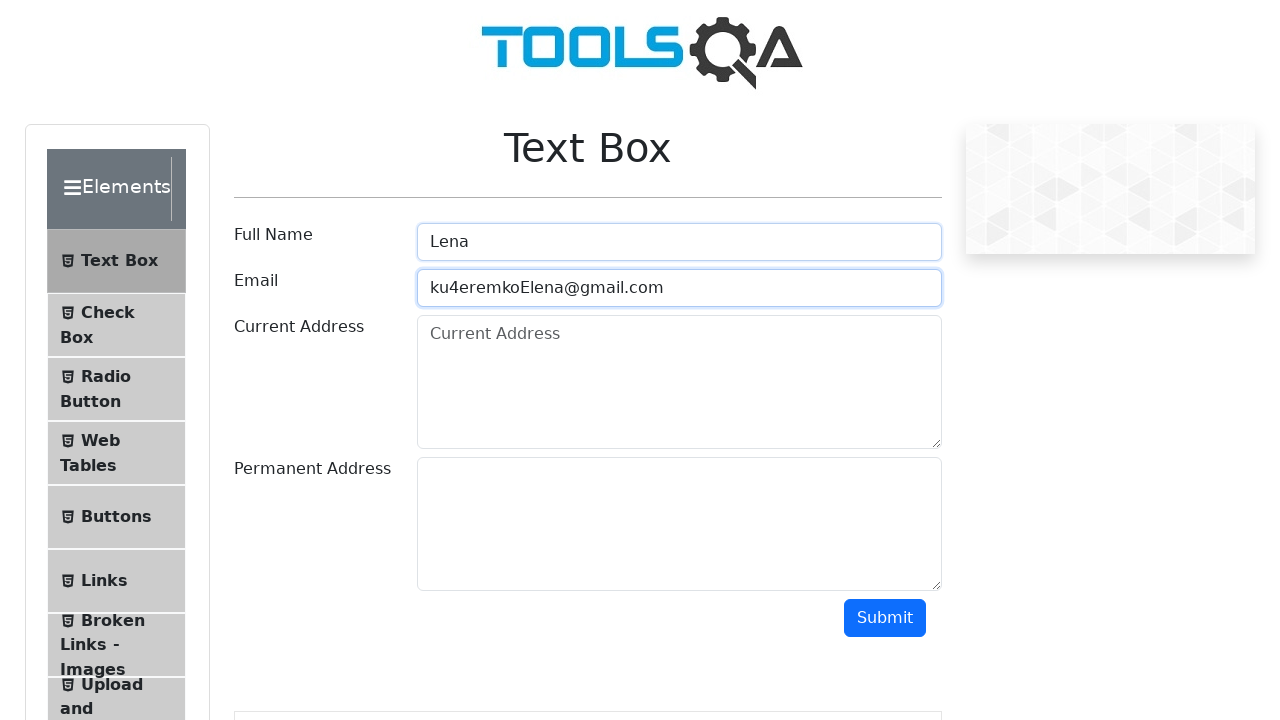

Filled currentAddress field with 'Minsk' on #currentAddress
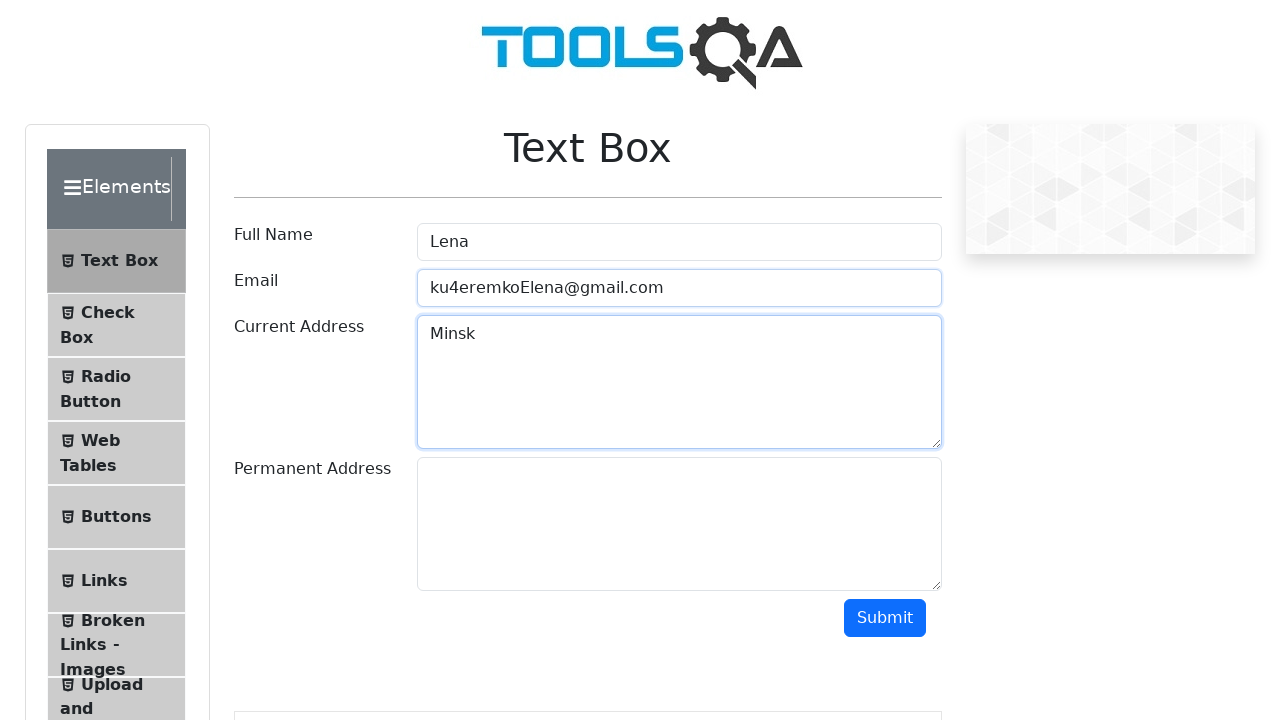

Filled permanentAddress field with 'Horlovka' on #permanentAddress
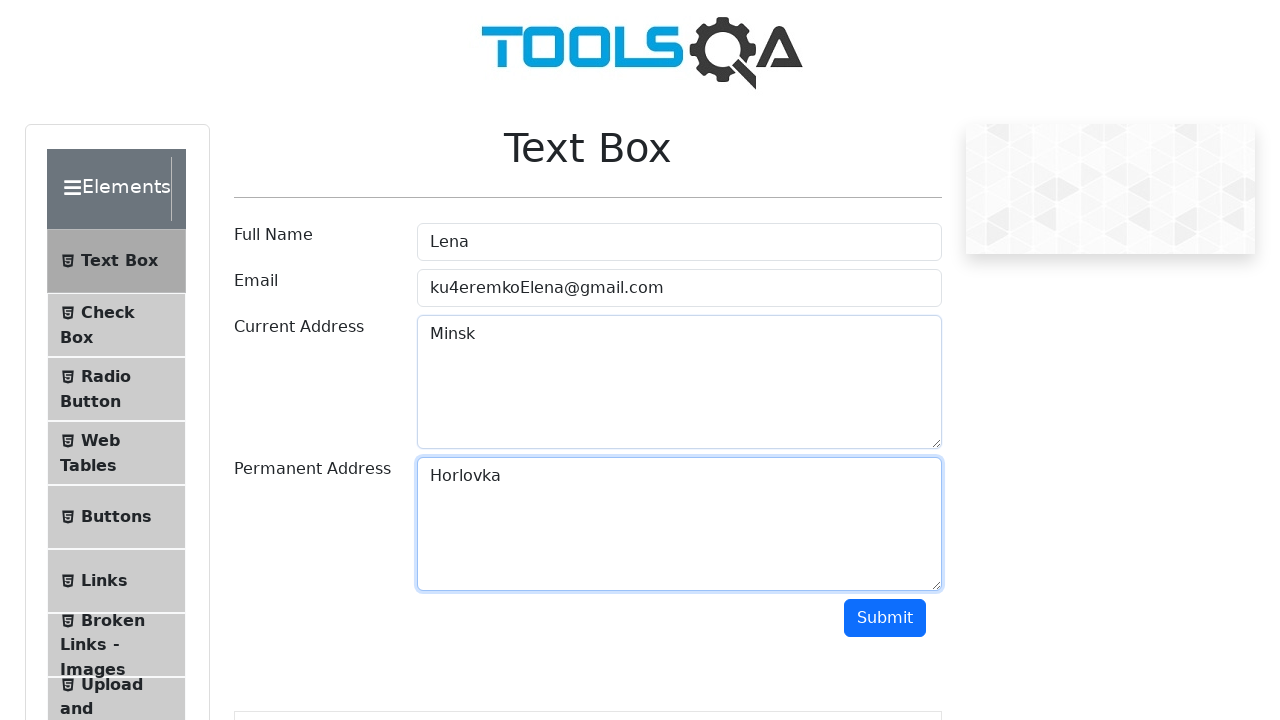

Clicked submit button to submit the form at (885, 618) on #submit
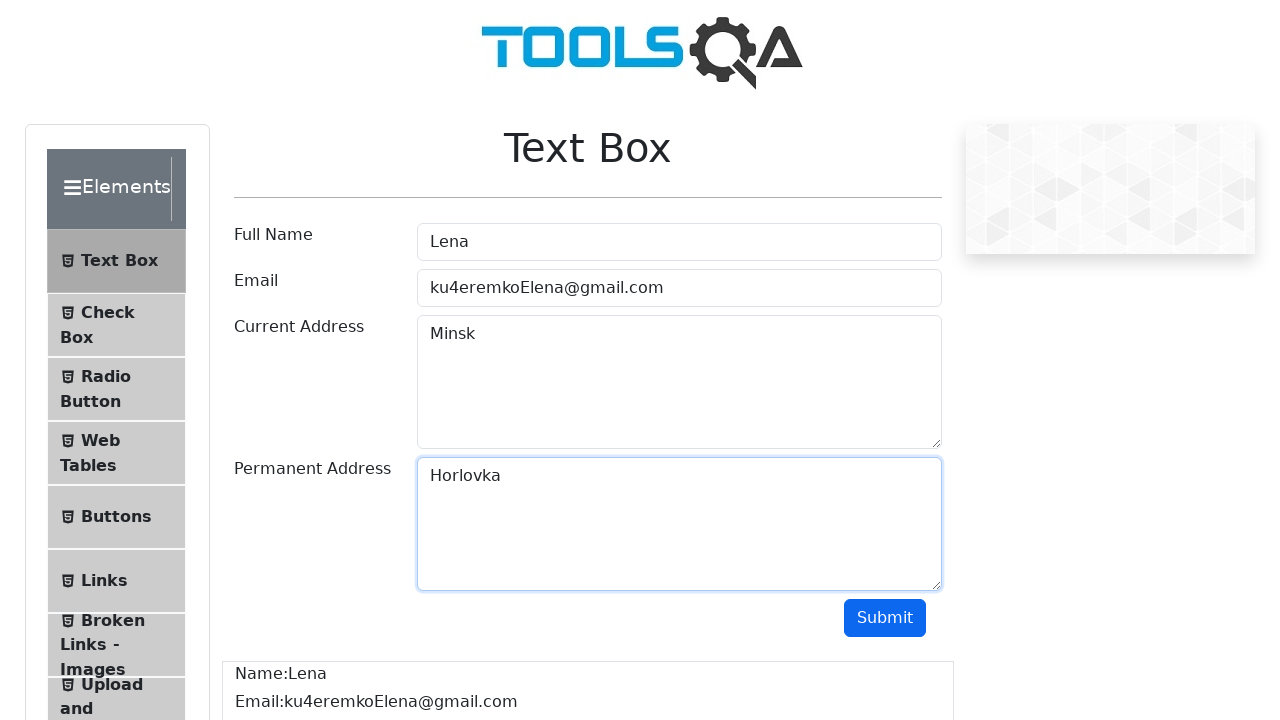

Output element loaded and is visible
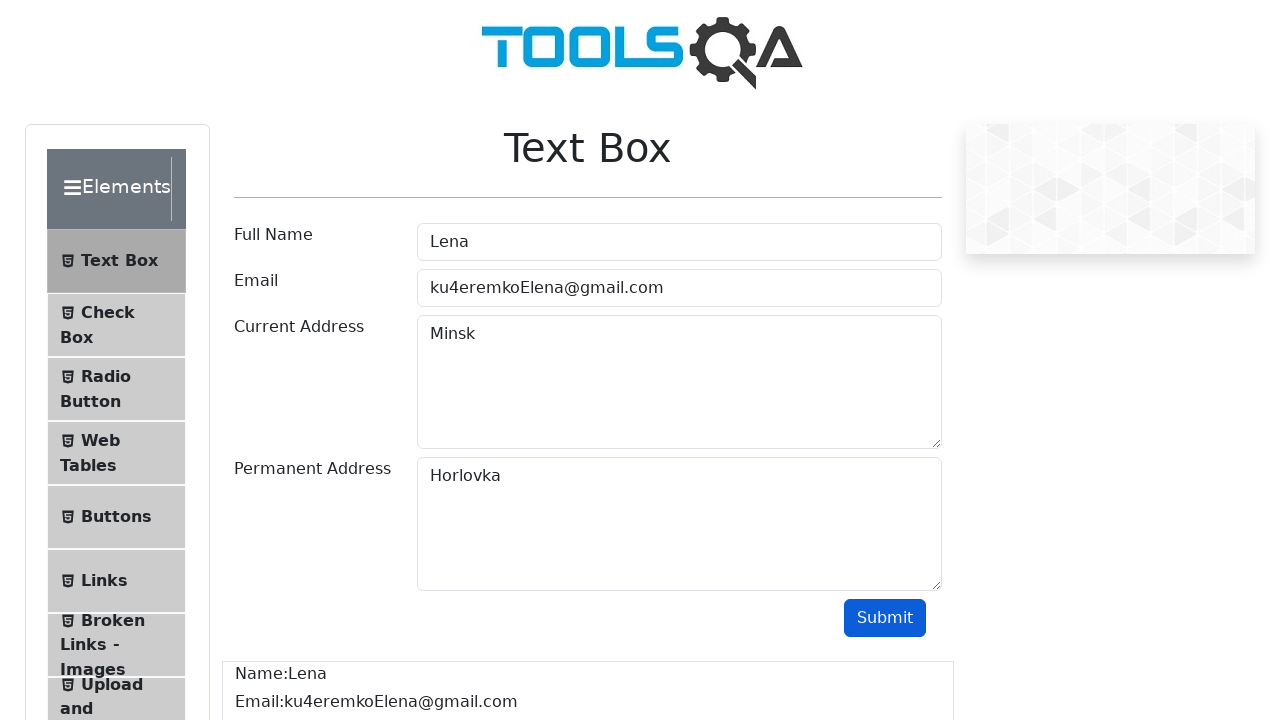

Verified 'Lena' is present in the output
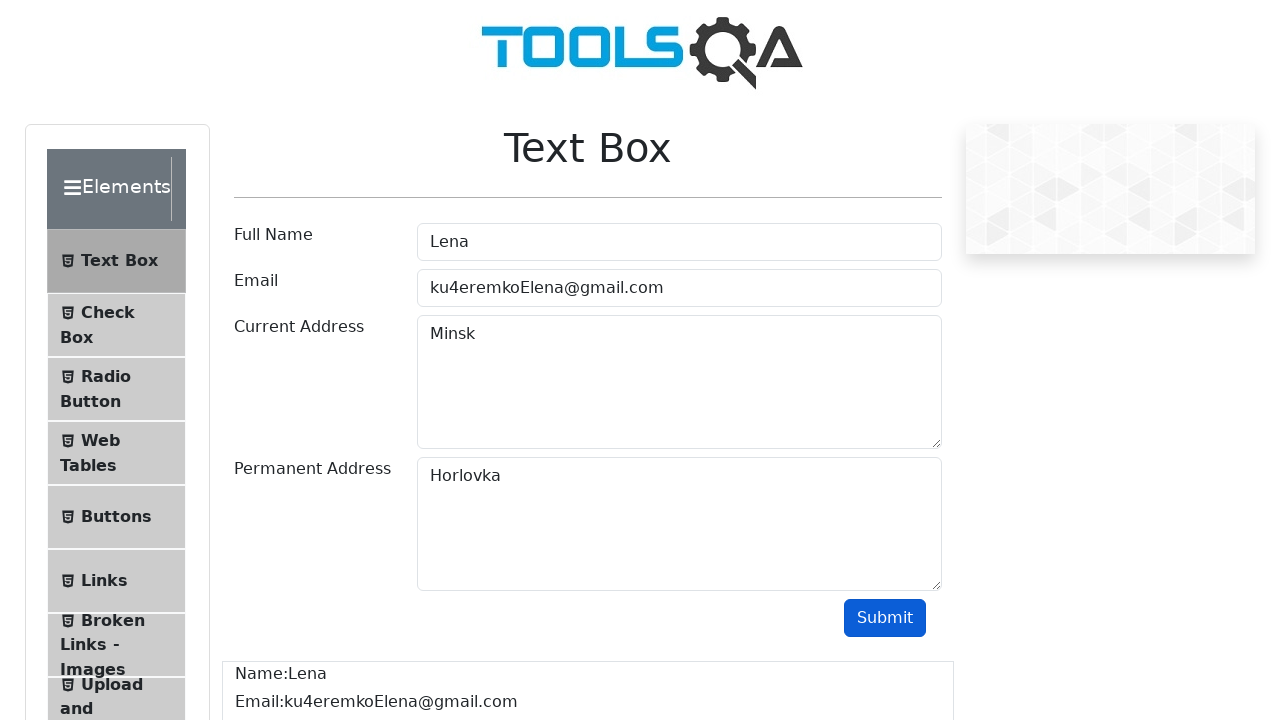

Verified email 'ku4eremkoElena@gmail.com' is present in the output
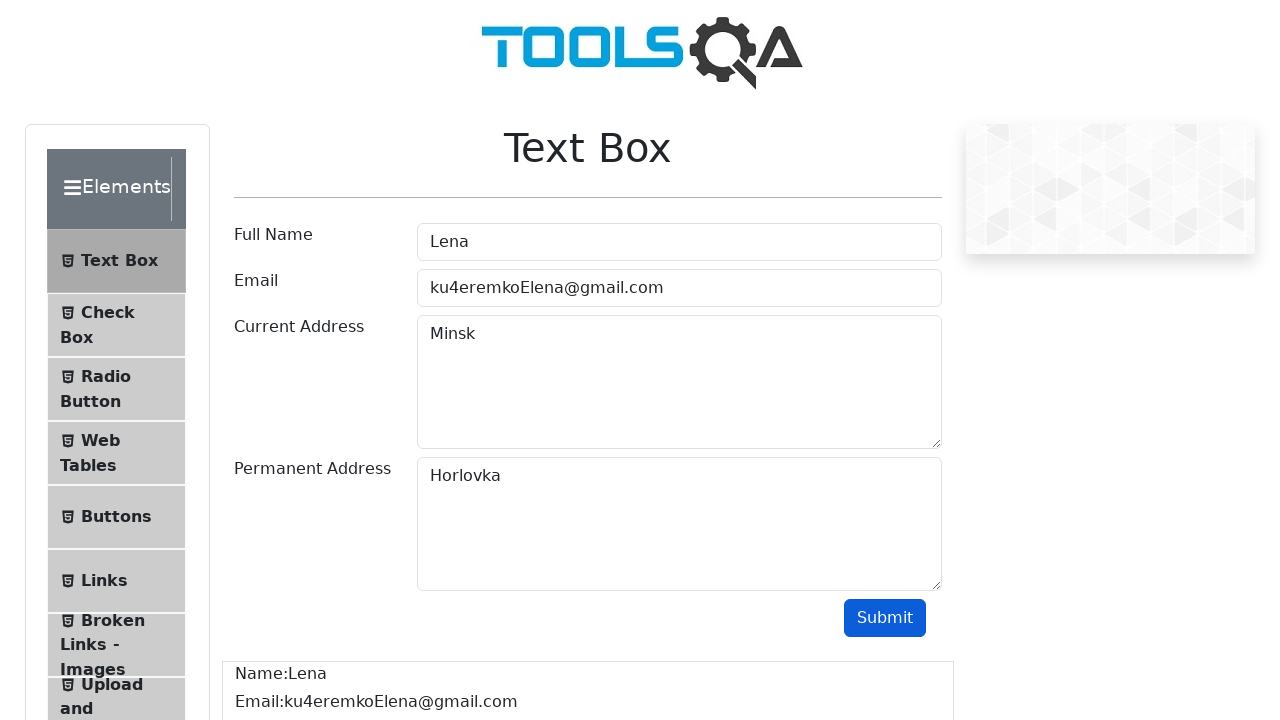

Verified 'Minsk' is present in the output
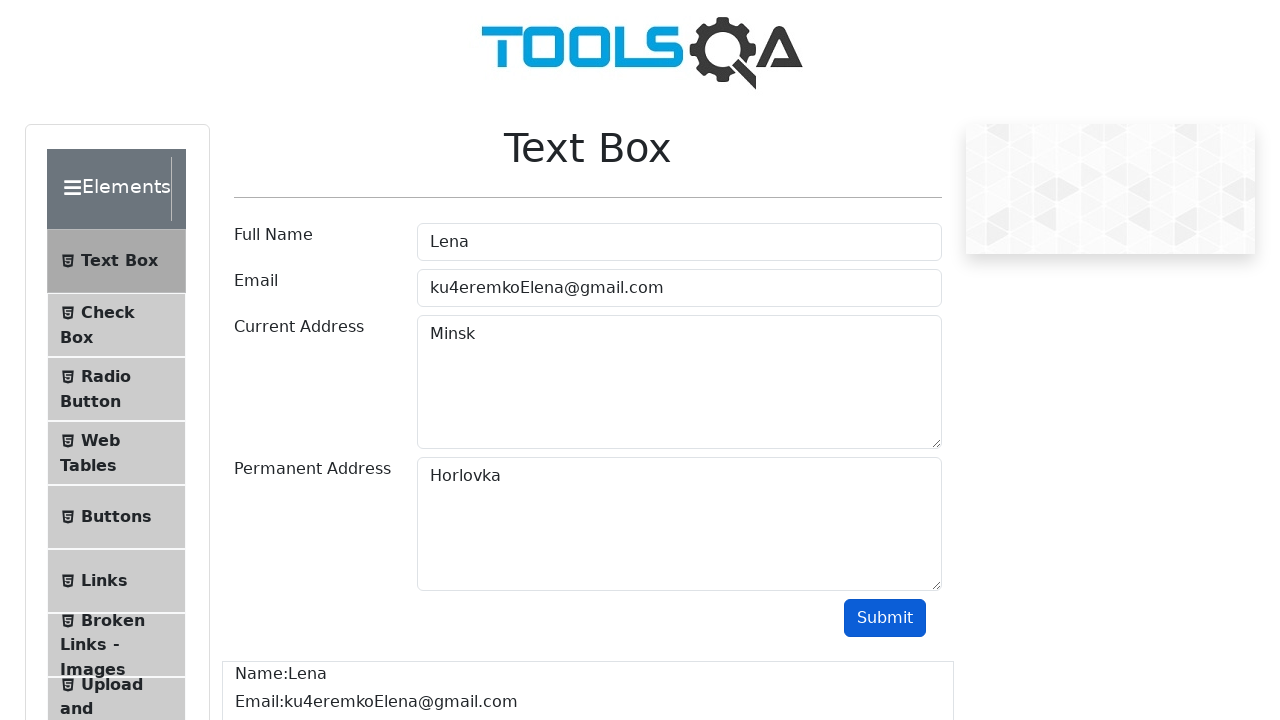

Verified 'Horlovka' is present in the output
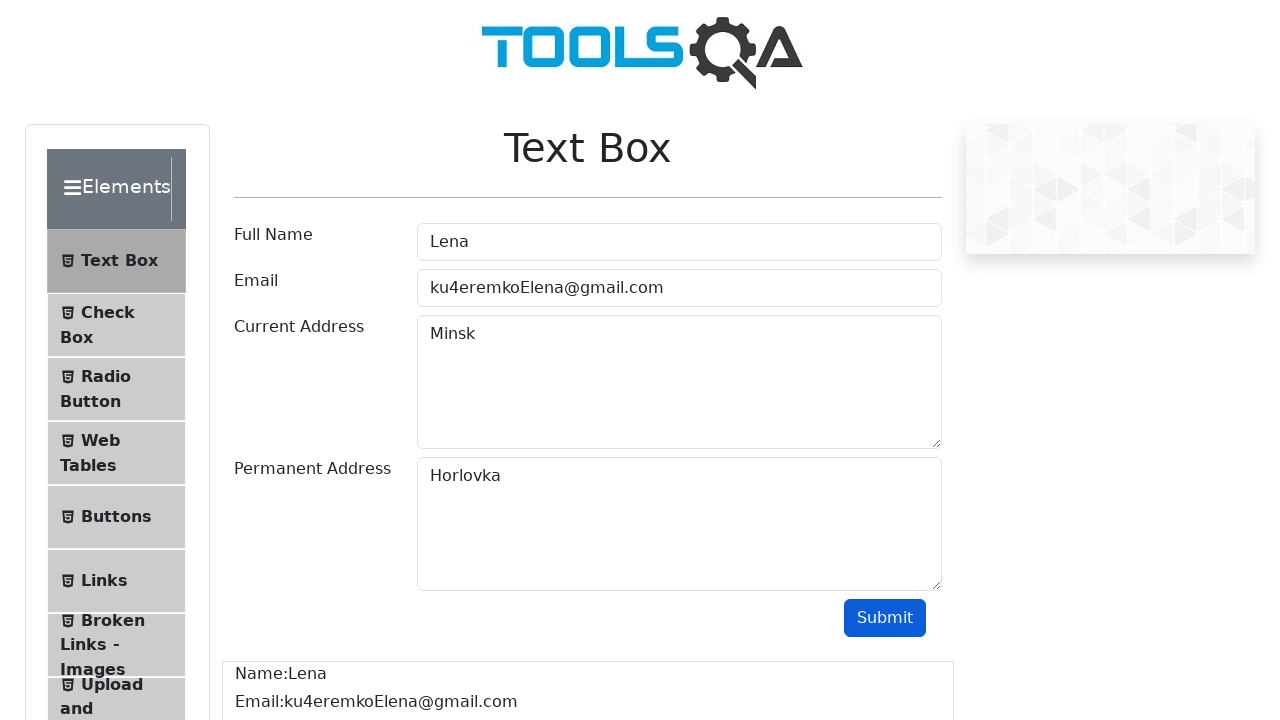

Navigated to automation practice form page
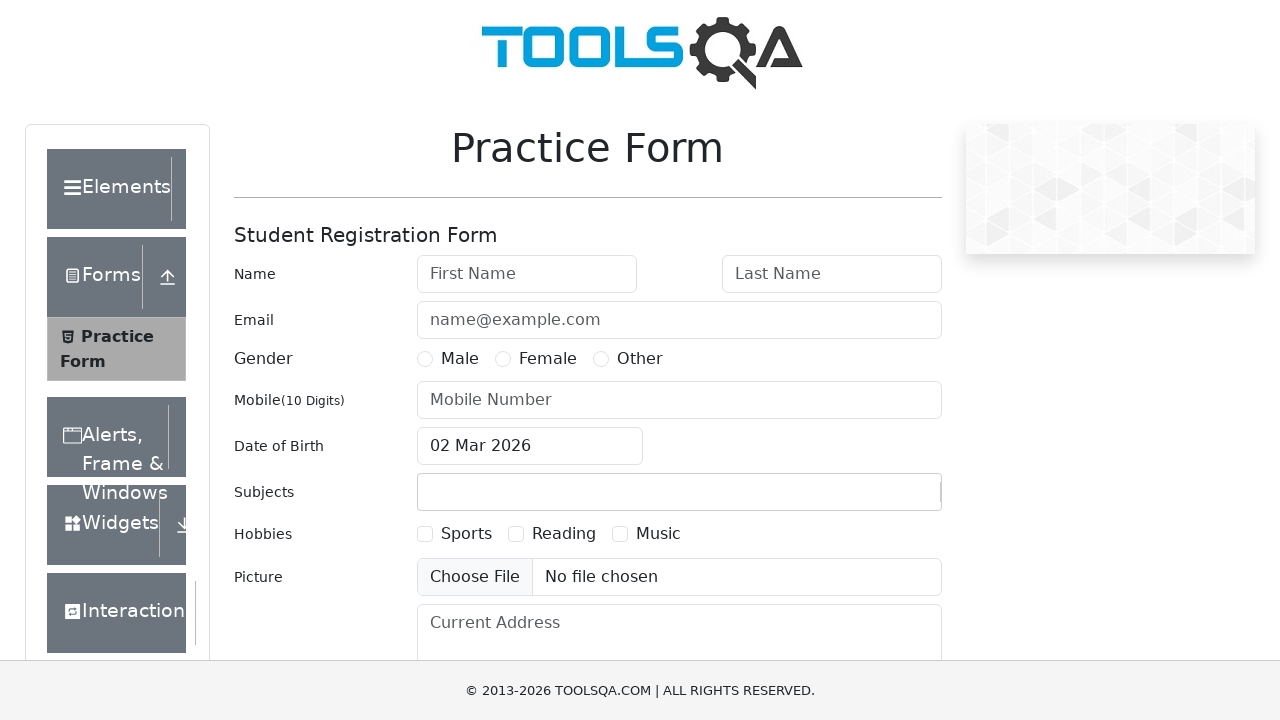

Removed footer element from the automation practice form page
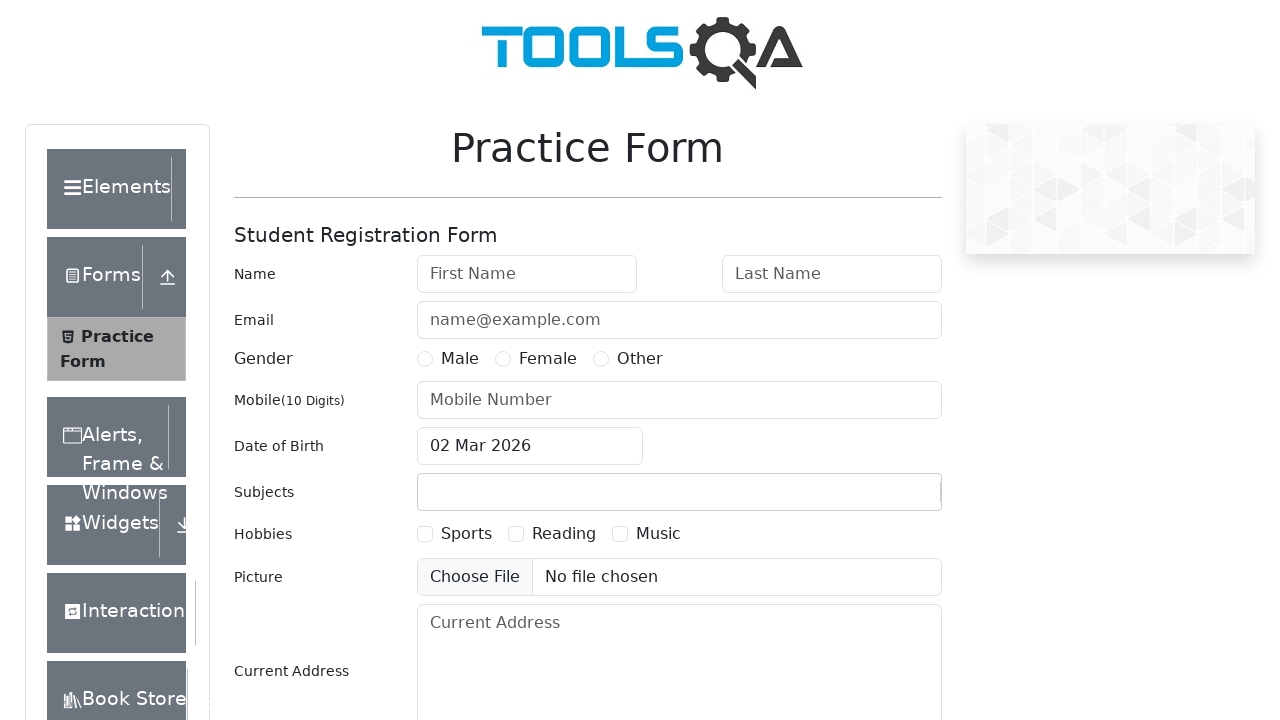

Removed fixed banner element from the automation practice form page
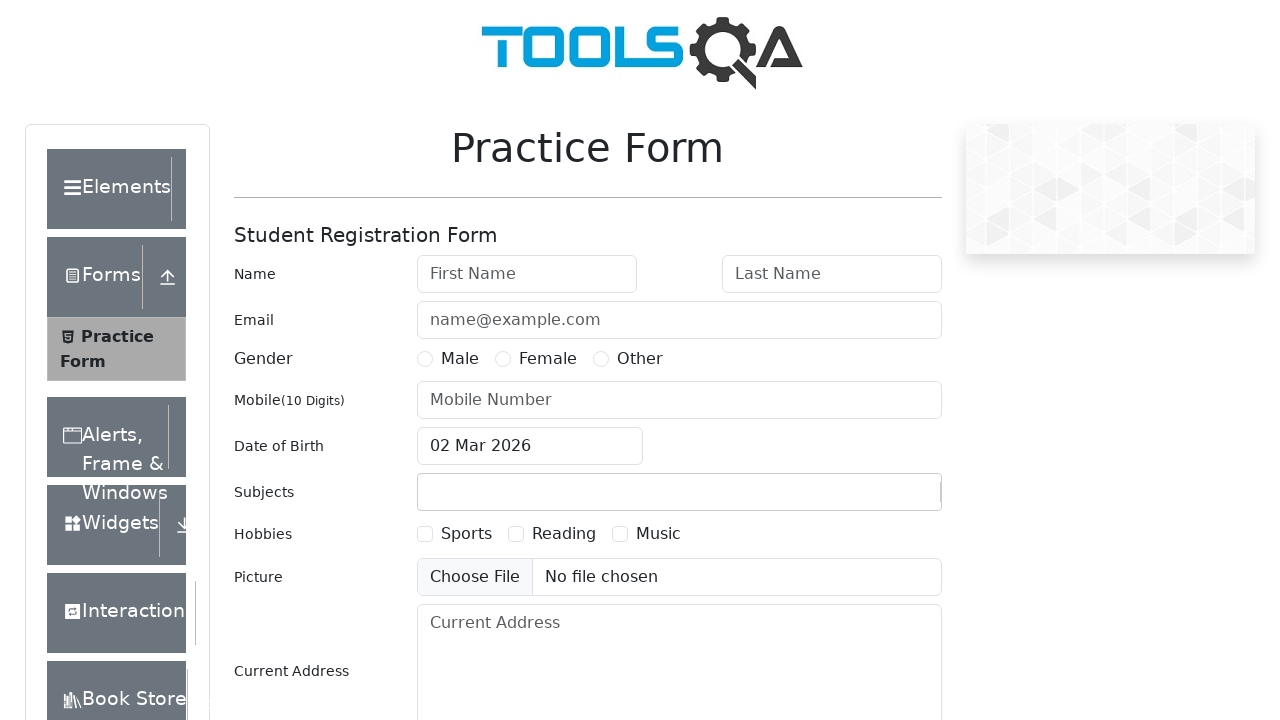

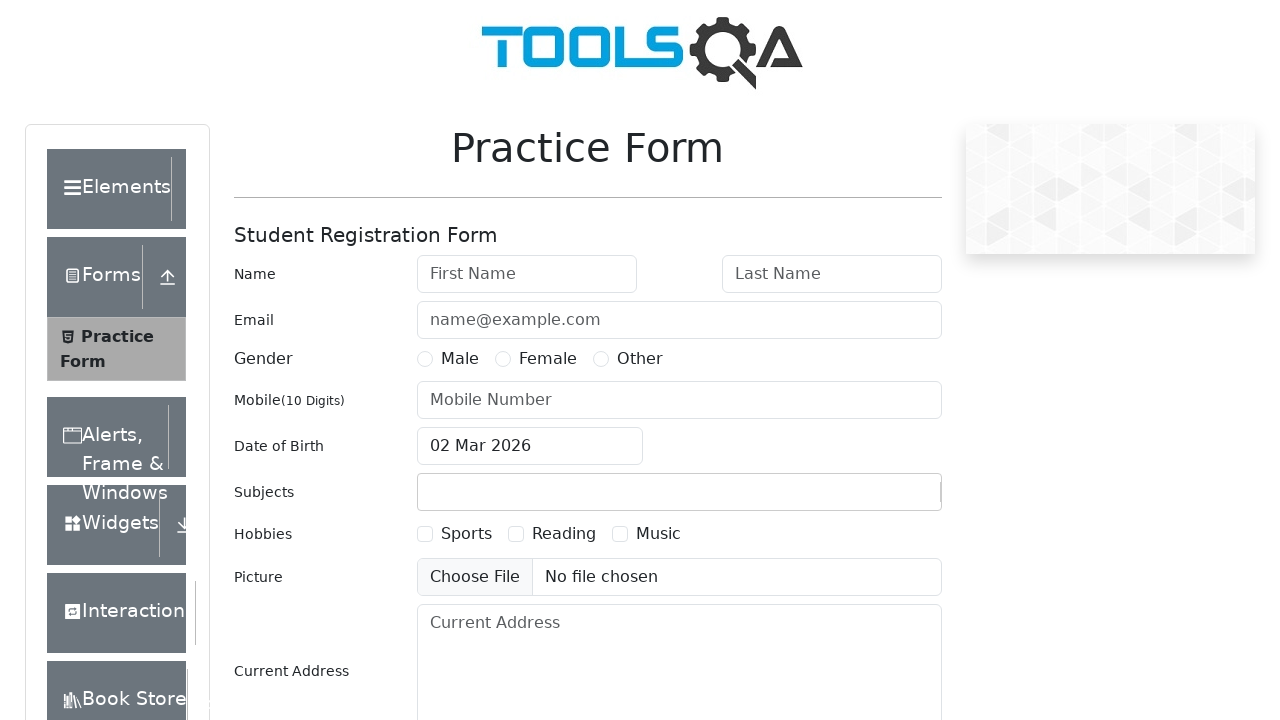